Tests hotel booking form by entering a location in the hotel search field and filling in the newsletter subscription email input

Starting URL: https://hotel-testlab.coderslab.pl/en/

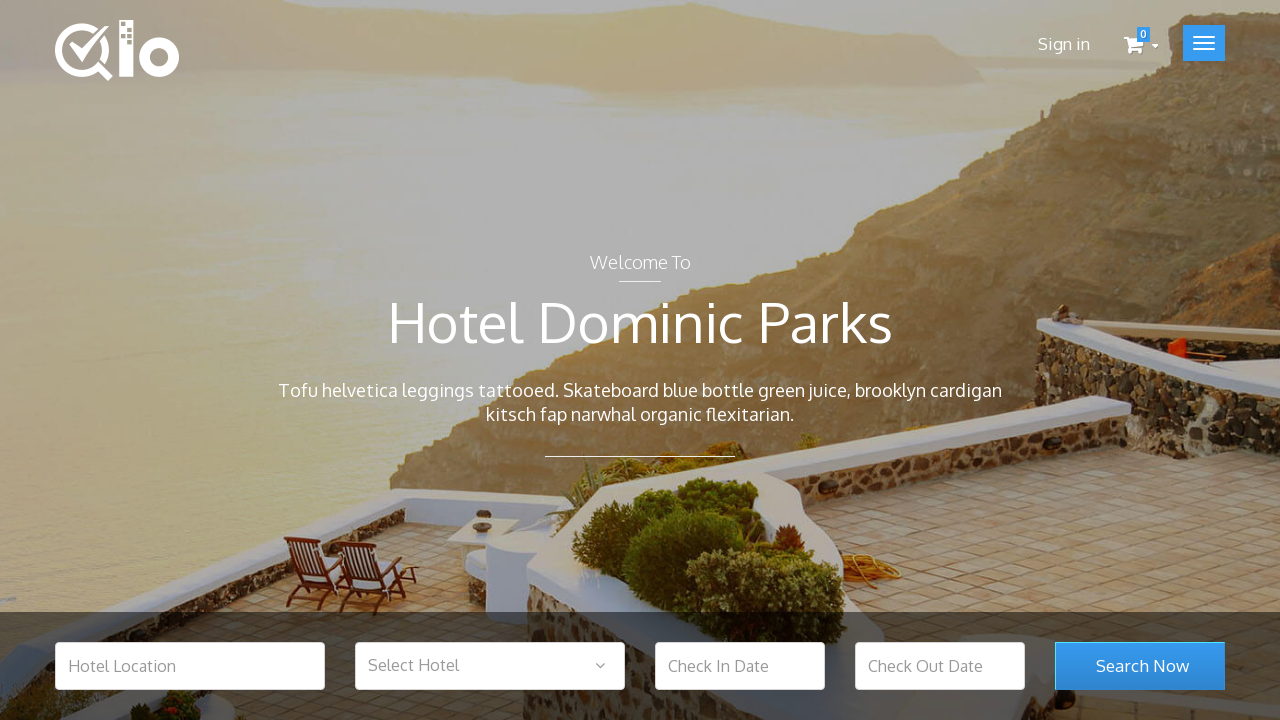

Cleared hotel location input field on #hotel_location
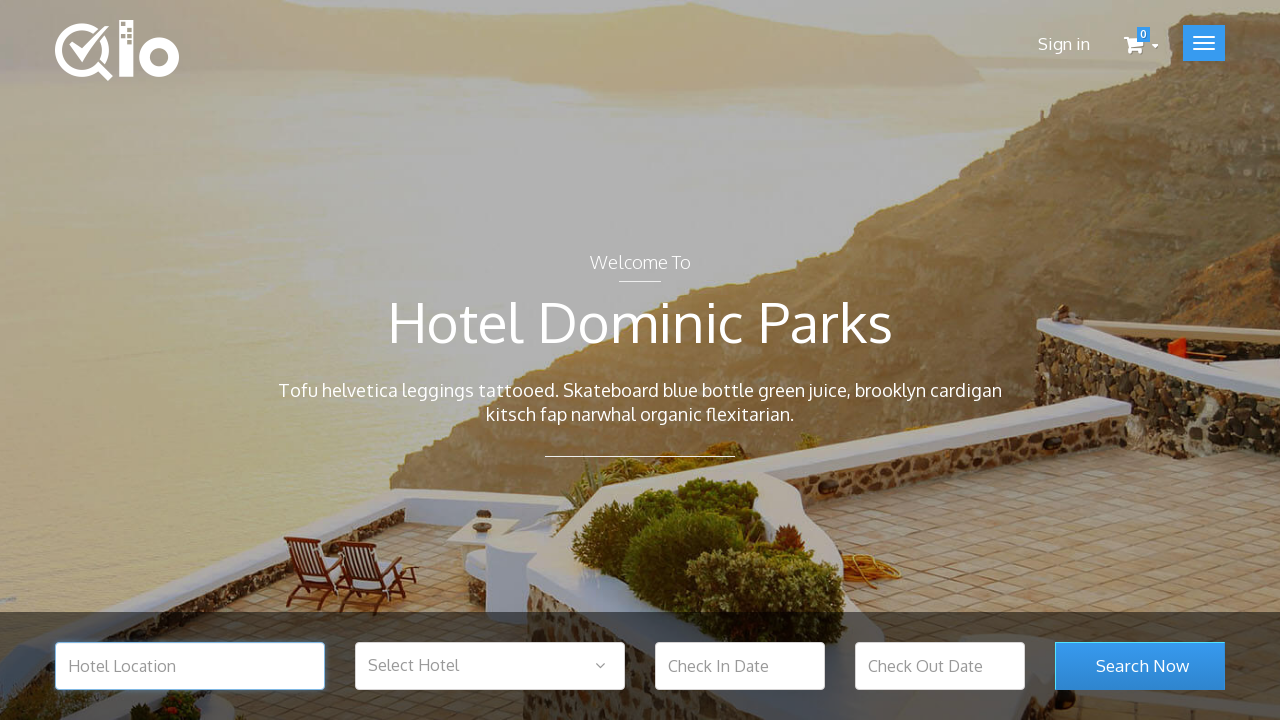

Entered 'Warsaw' in hotel location search field on #hotel_location
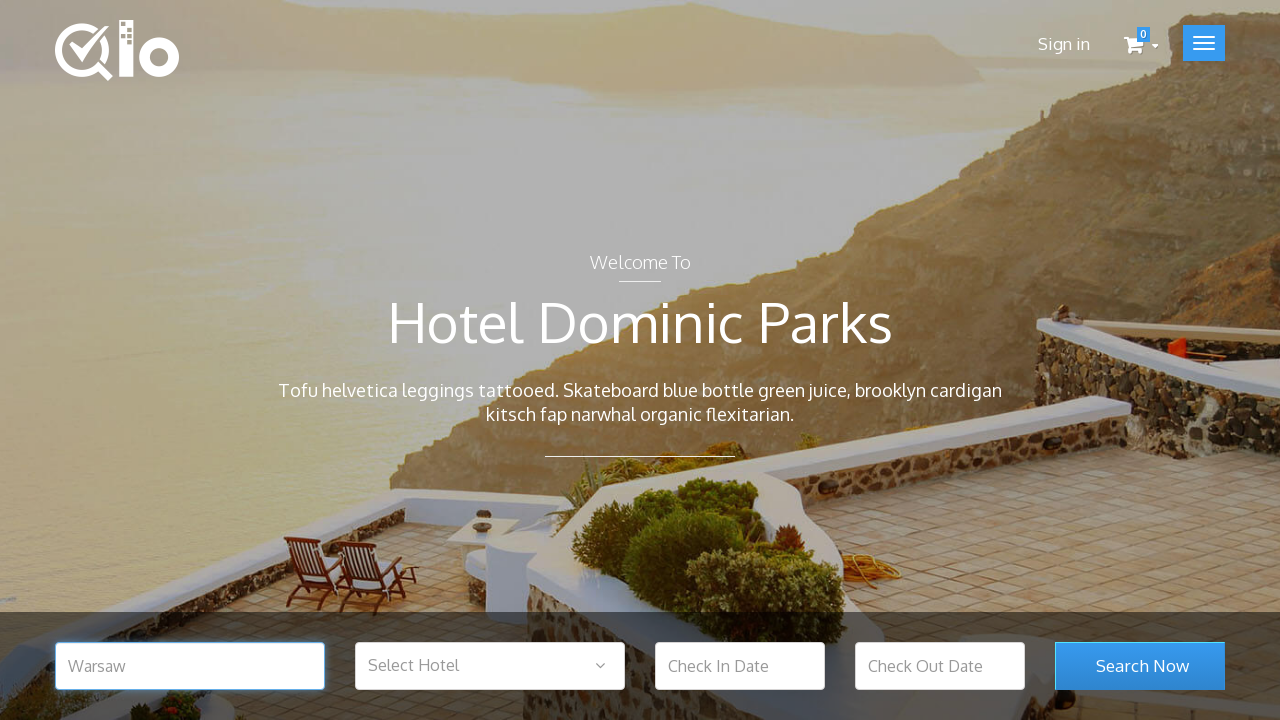

Cleared newsletter subscription email input field on #newsletter-input
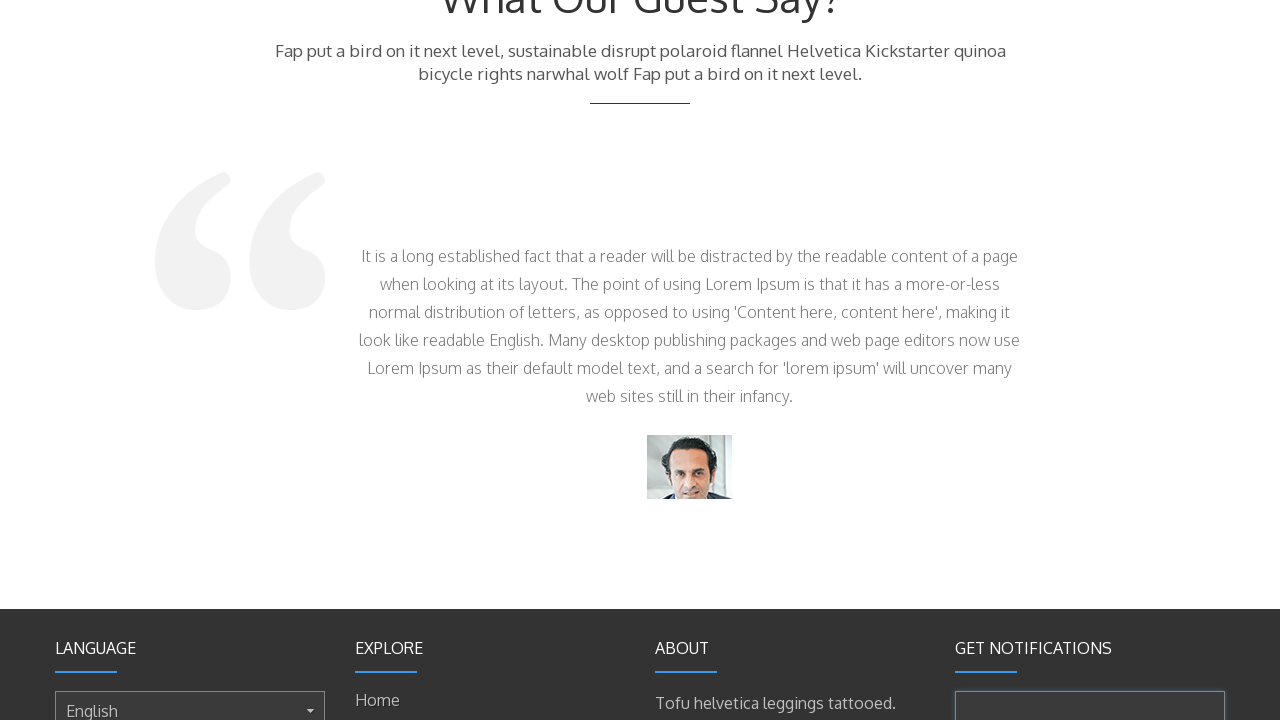

Entered 'test@test.com' in newsletter subscription email field on #newsletter-input
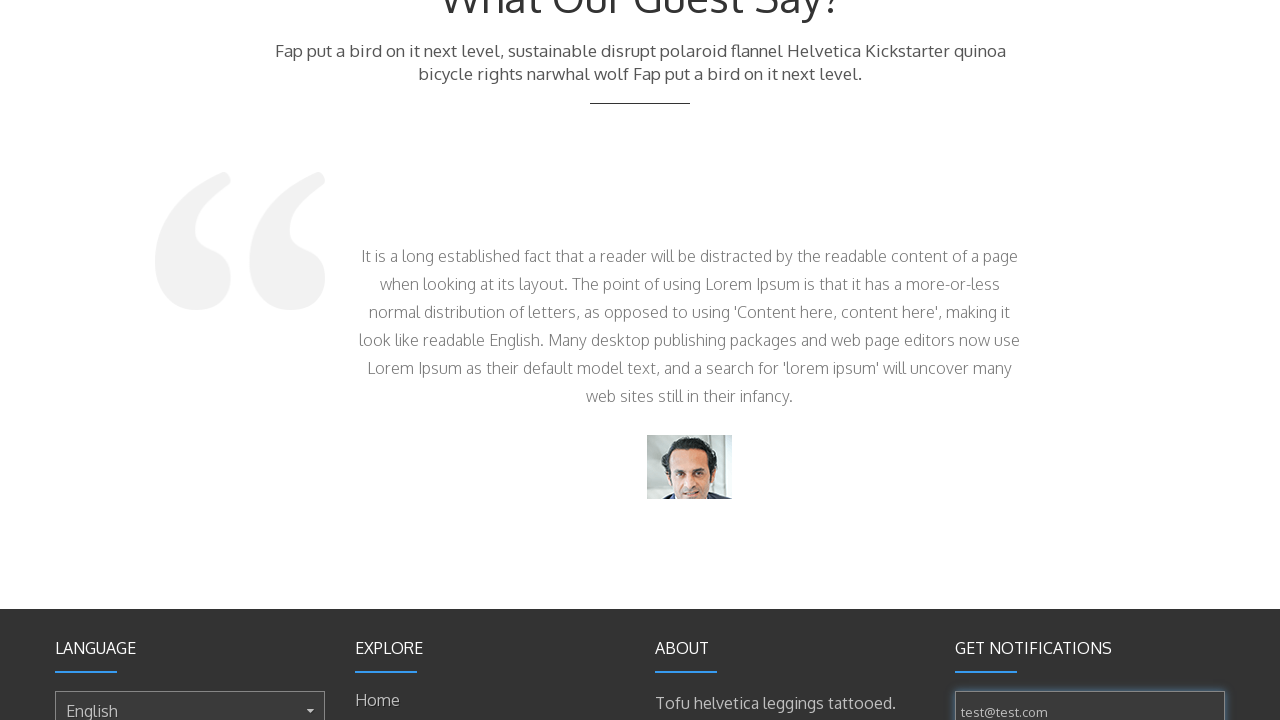

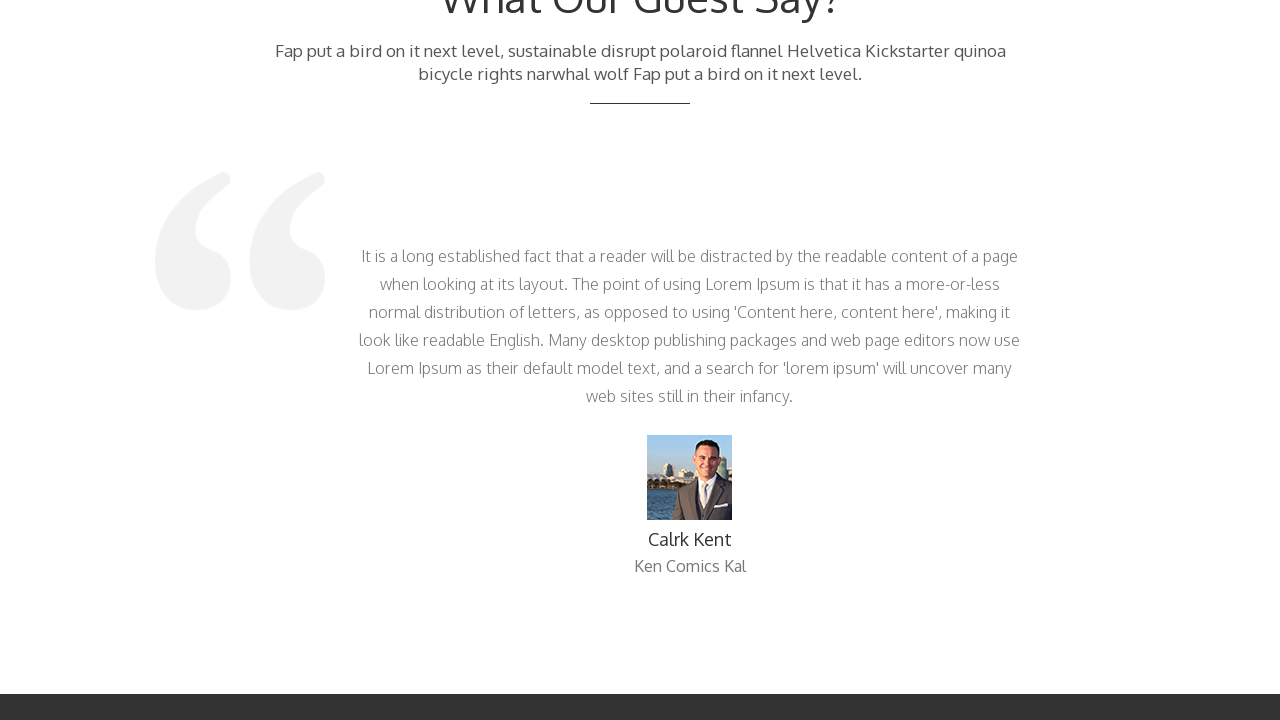